Tests email validation by entering an invalid email format (missing @) and verifying the input field shows error styling with a red border.

Starting URL: https://demoqa.com/text-box

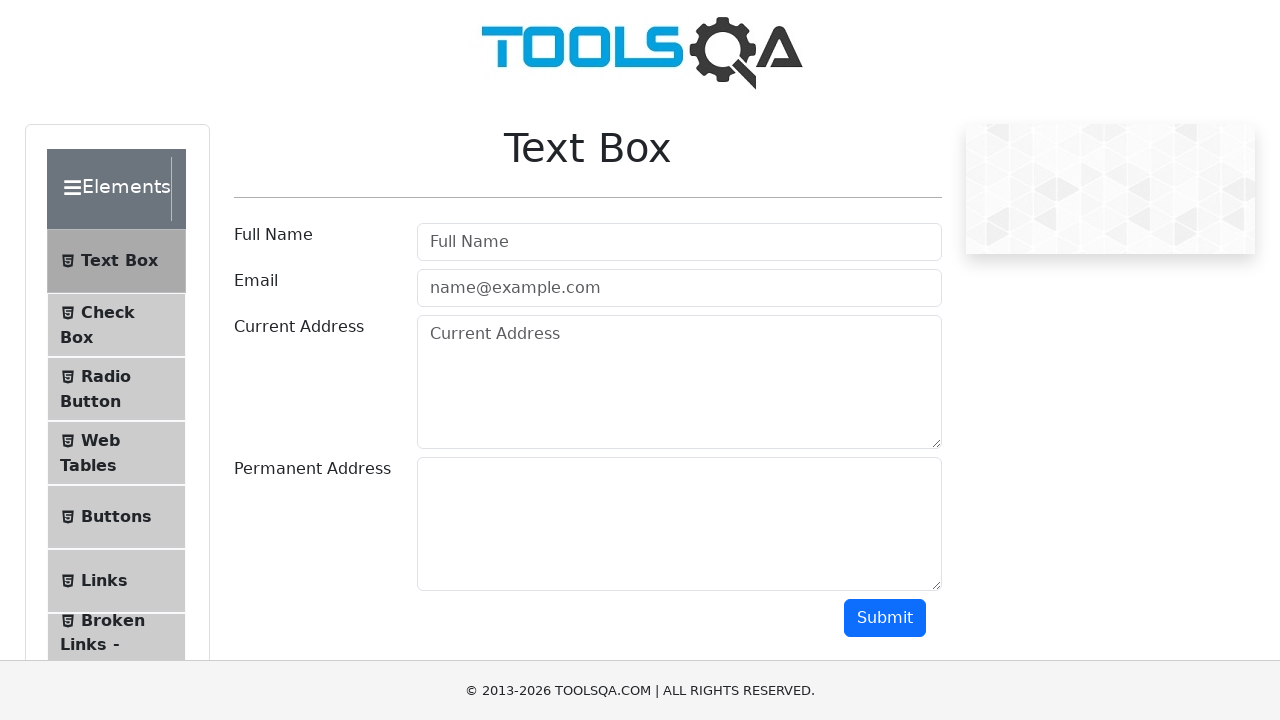

Filled email field with invalid email format (missing @): montrimaite.ievagmail.com on #userEmail
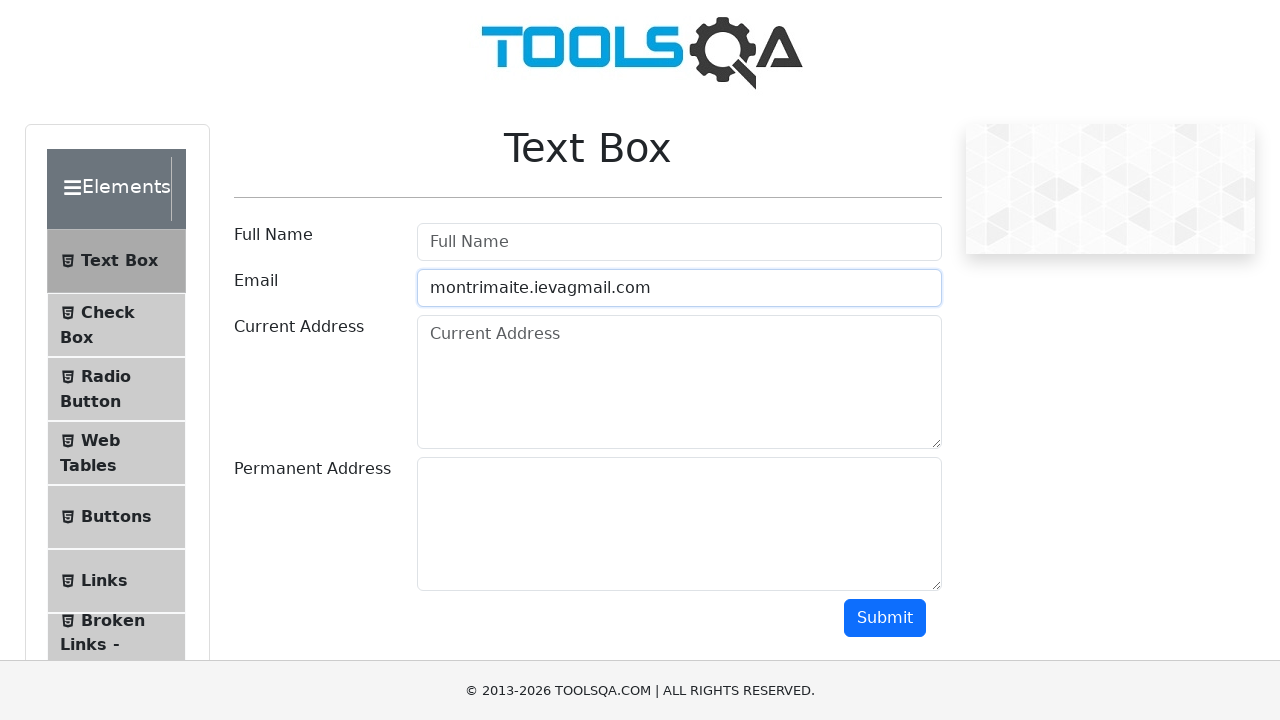

Clicked submit button to trigger email validation at (885, 618) on #submit
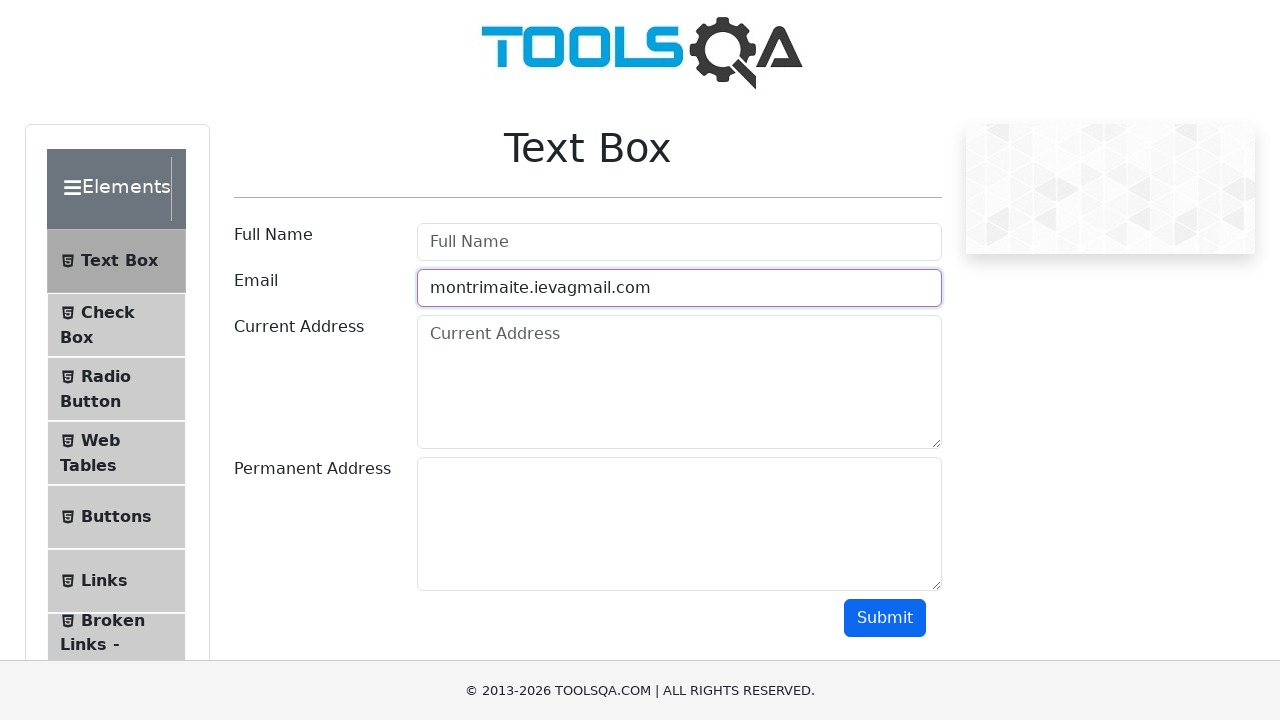

Waited for validation error styling to appear (1000ms)
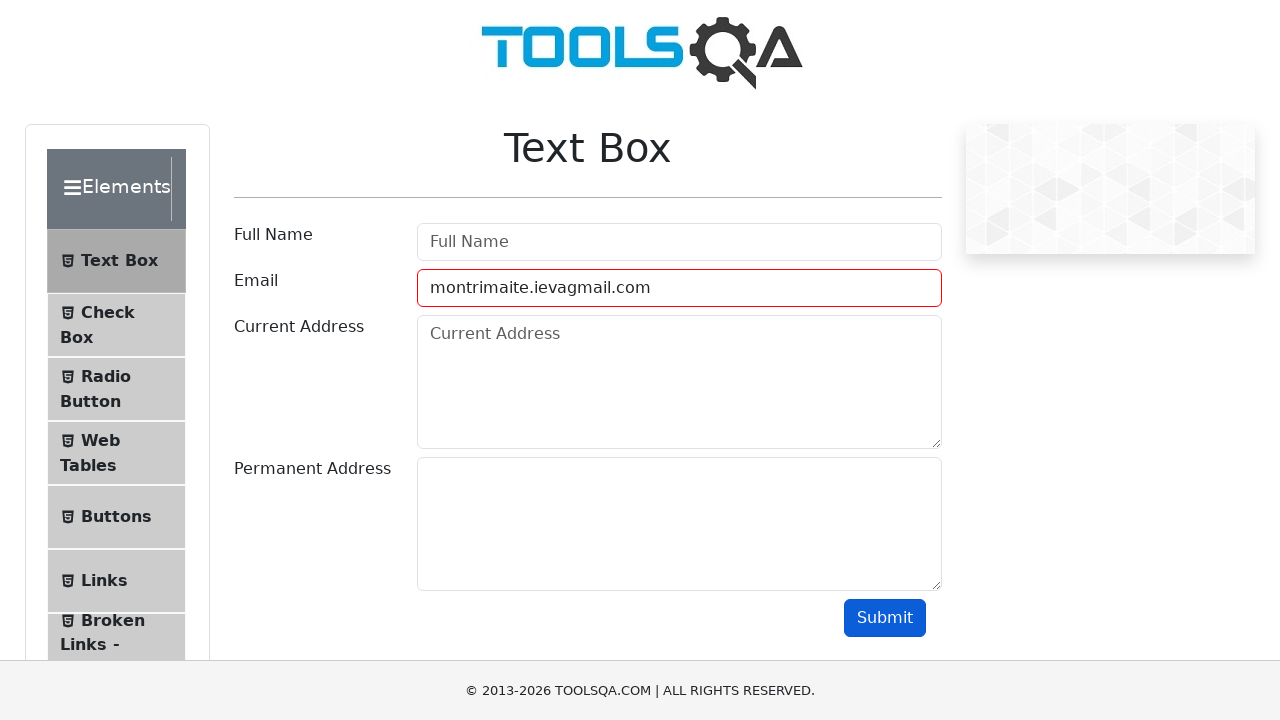

Verified email field has error class applied with red border styling
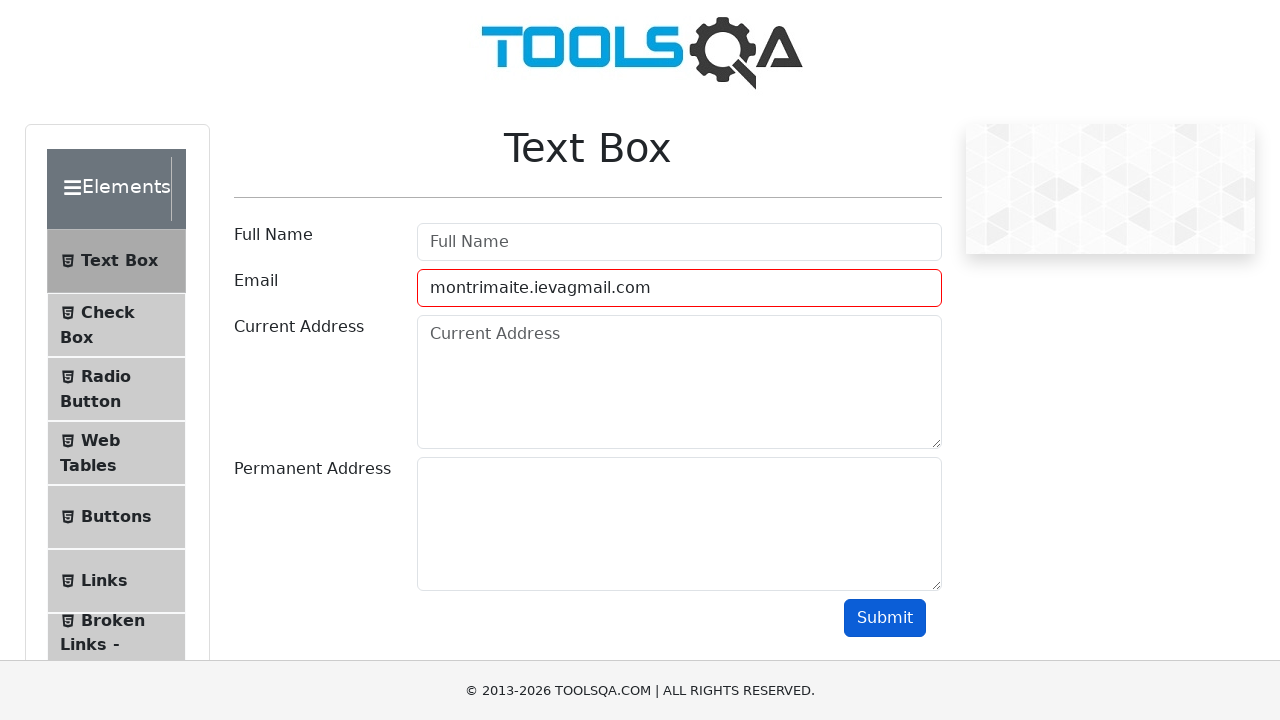

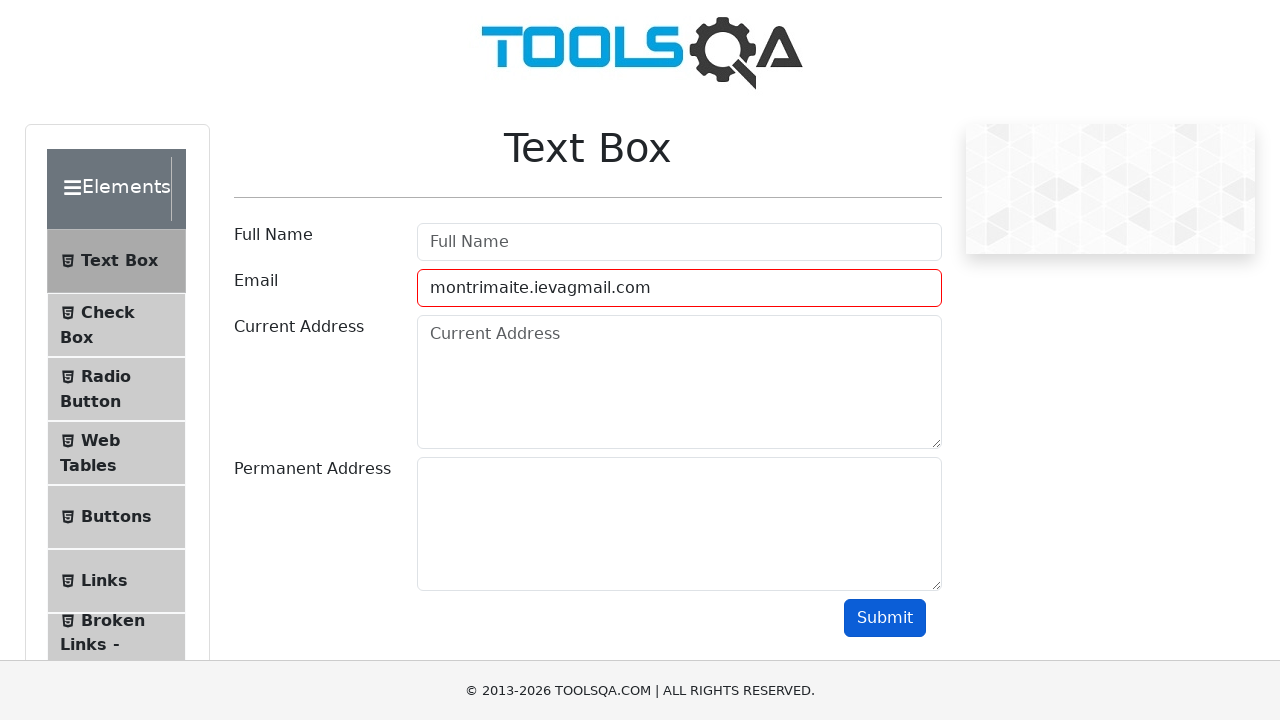